Tests opening a new browser window, navigating to a different page in that window, and verifying that two windows are open.

Starting URL: https://the-internet.herokuapp.com

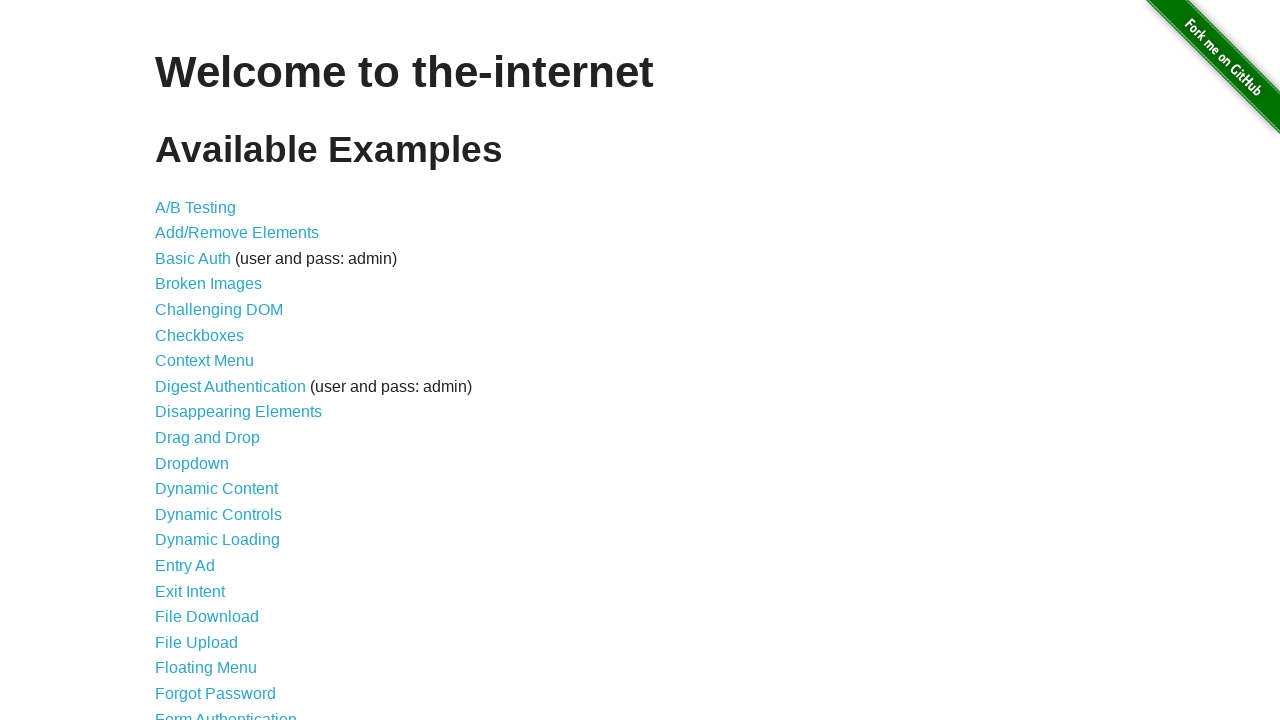

Opened a new browser window/page
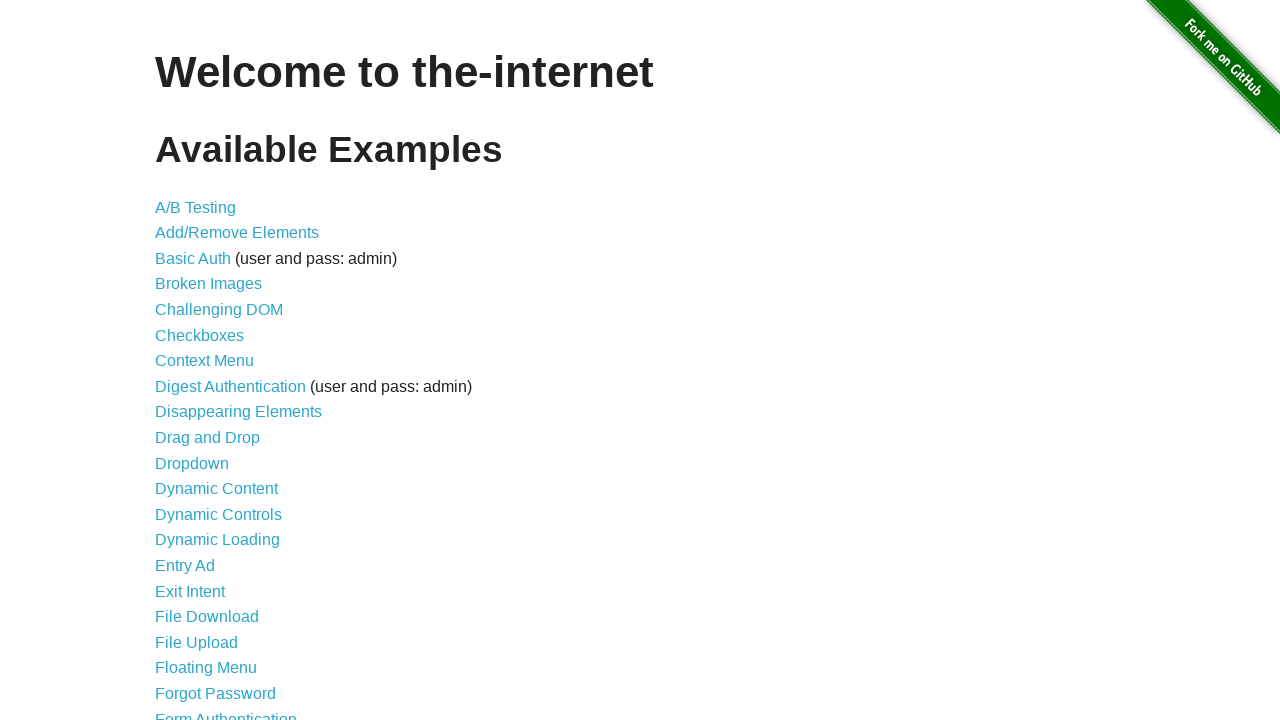

Navigated to typos page in new window
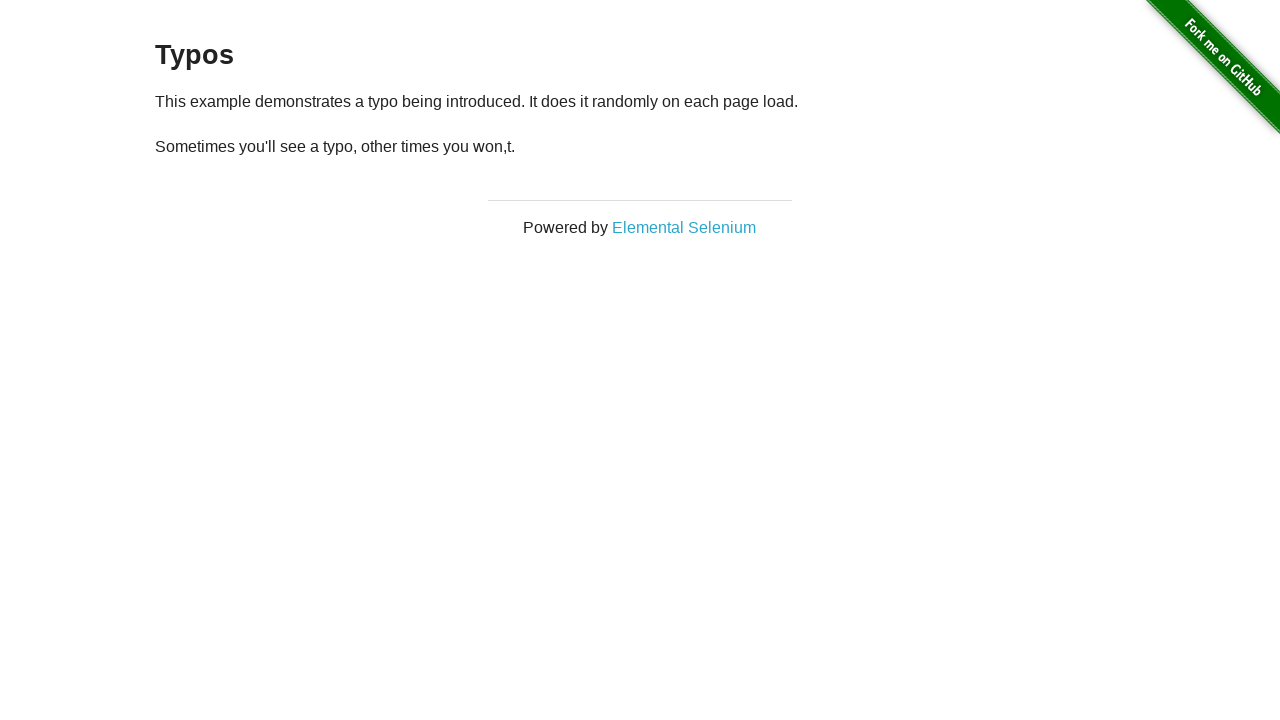

Counted open windows/pages
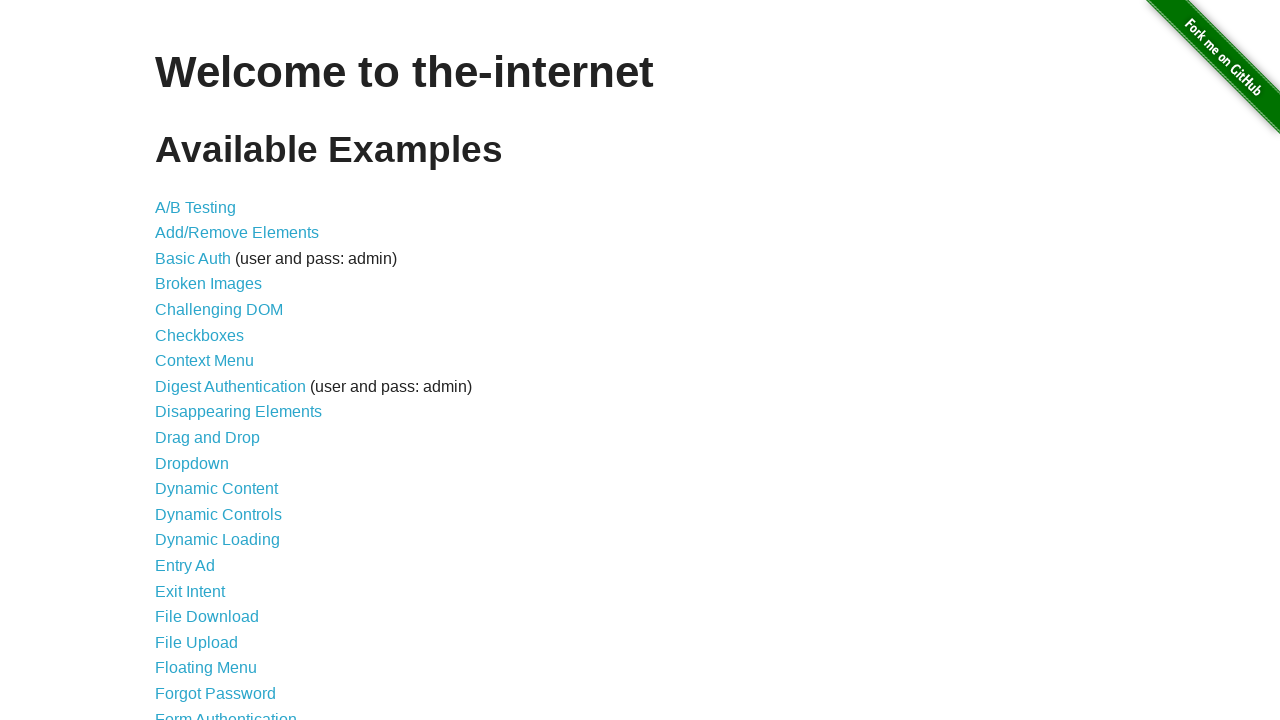

Verified 2 windows are open - test passed
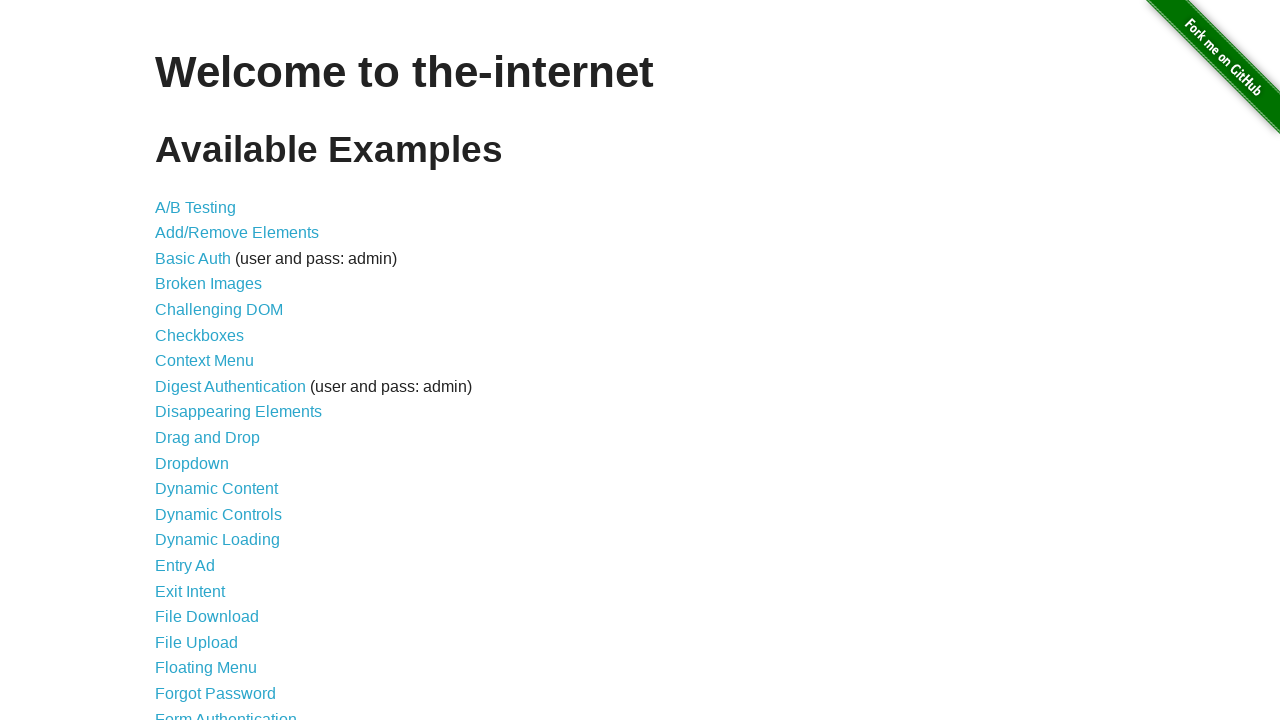

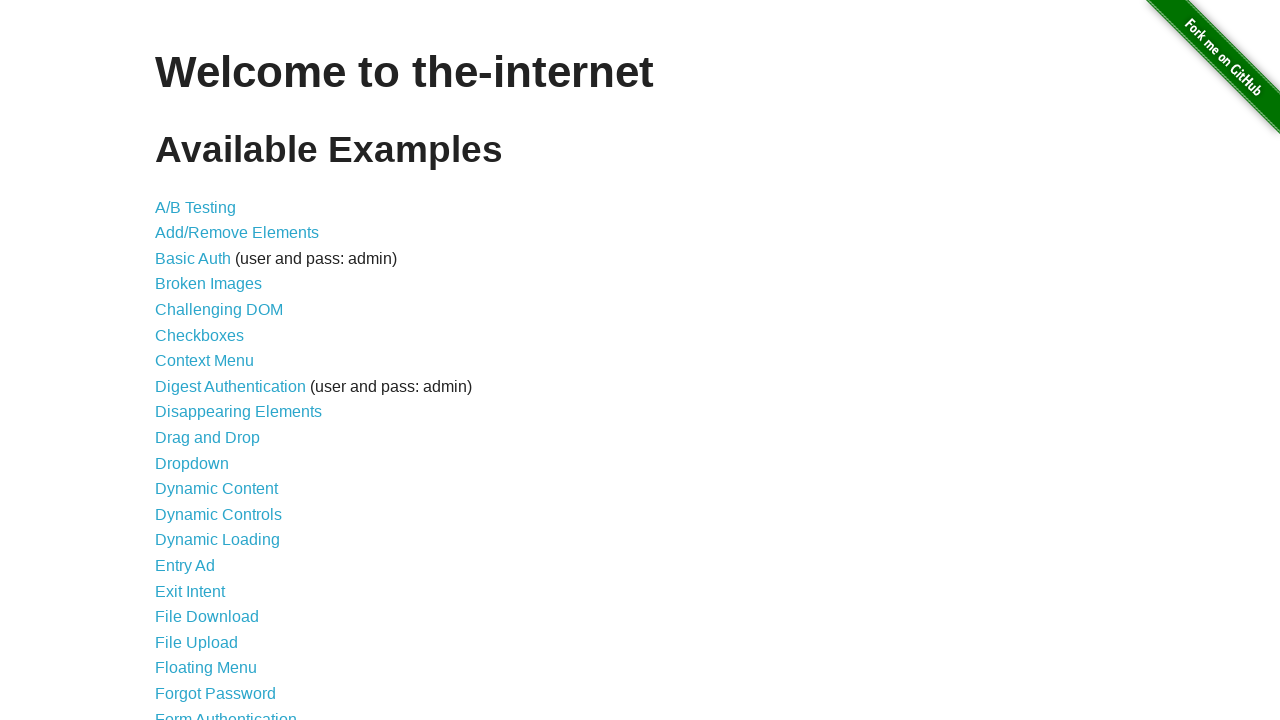